Tests scrolling functionality on a practice page, scrolls down the page and within a table element, then verifies that the sum of values in a table column matches the displayed total amount

Starting URL: https://rahulshettyacademy.com/AutomationPractice/

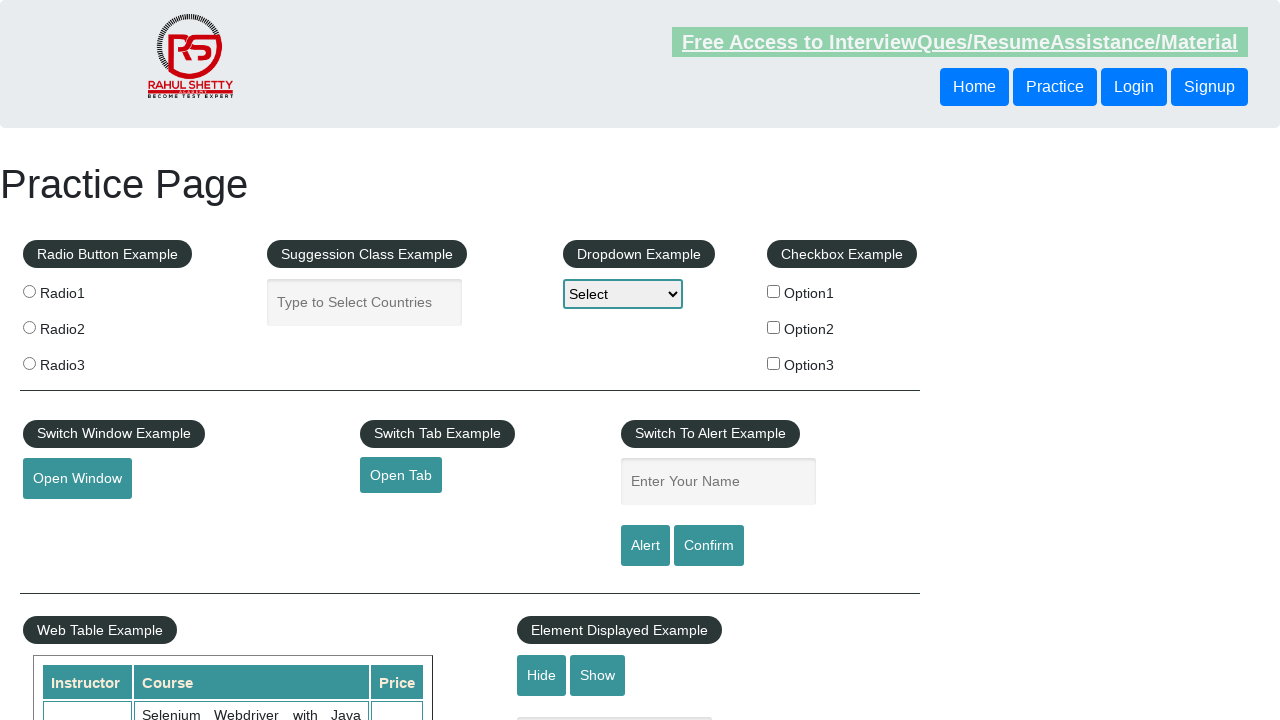

Scrolled down the page by 500 pixels
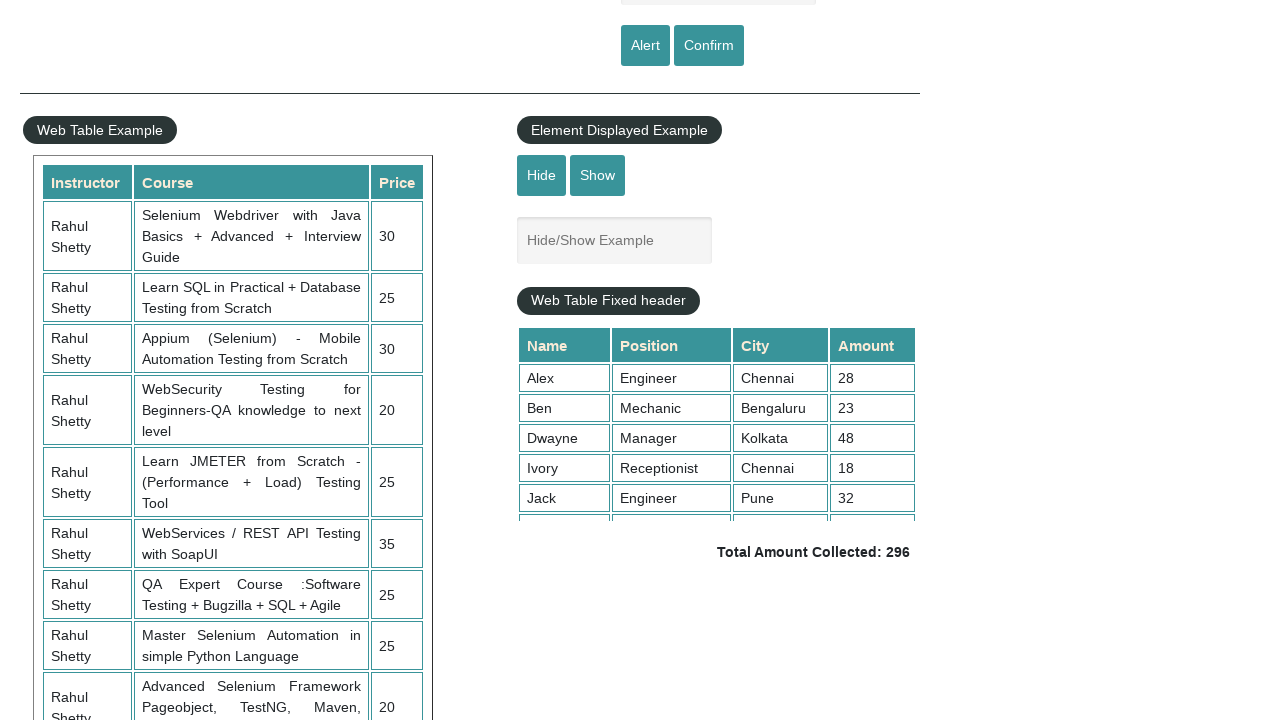

Waited 1 second for scroll animation to complete
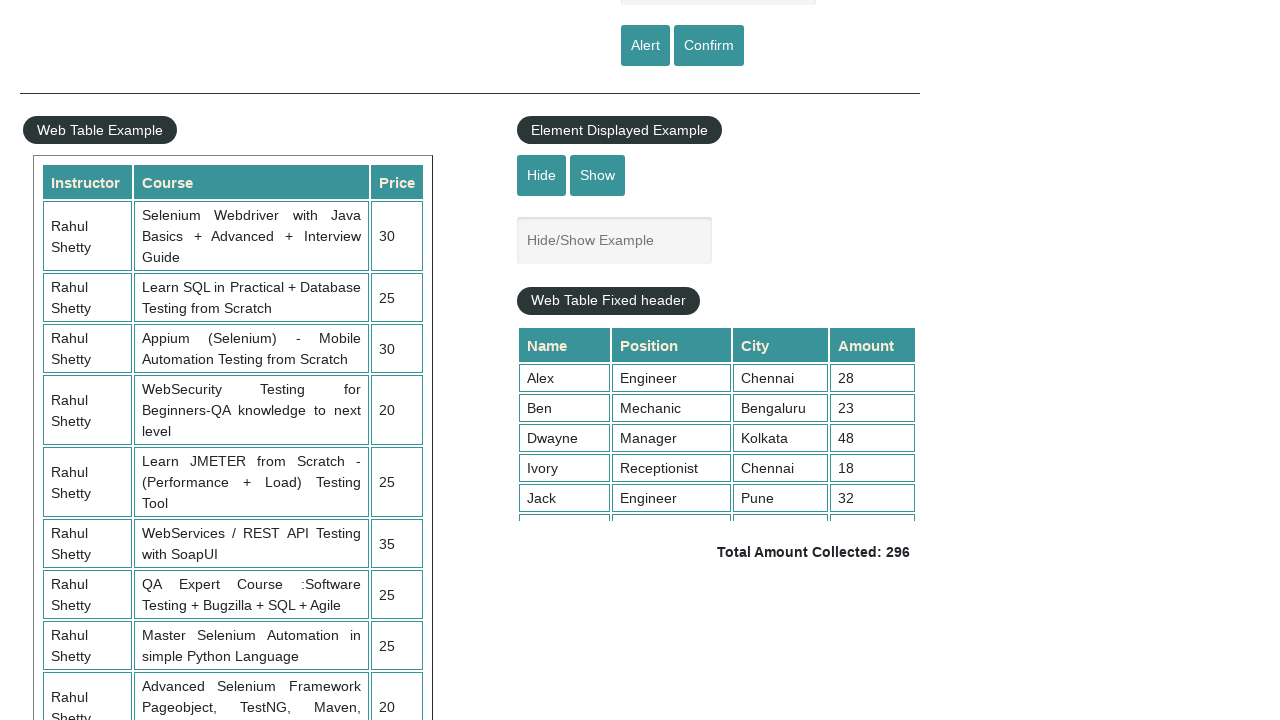

Scrolled within the table element to position 5000
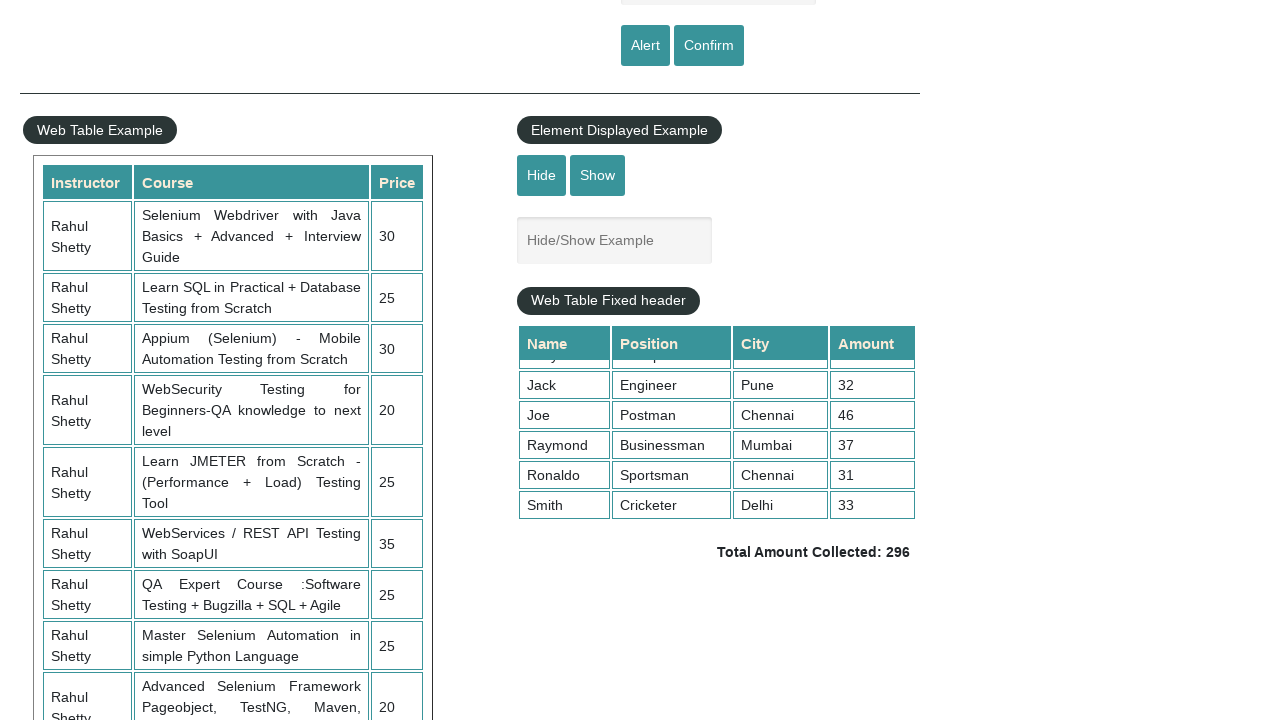

Table column 4 content became visible
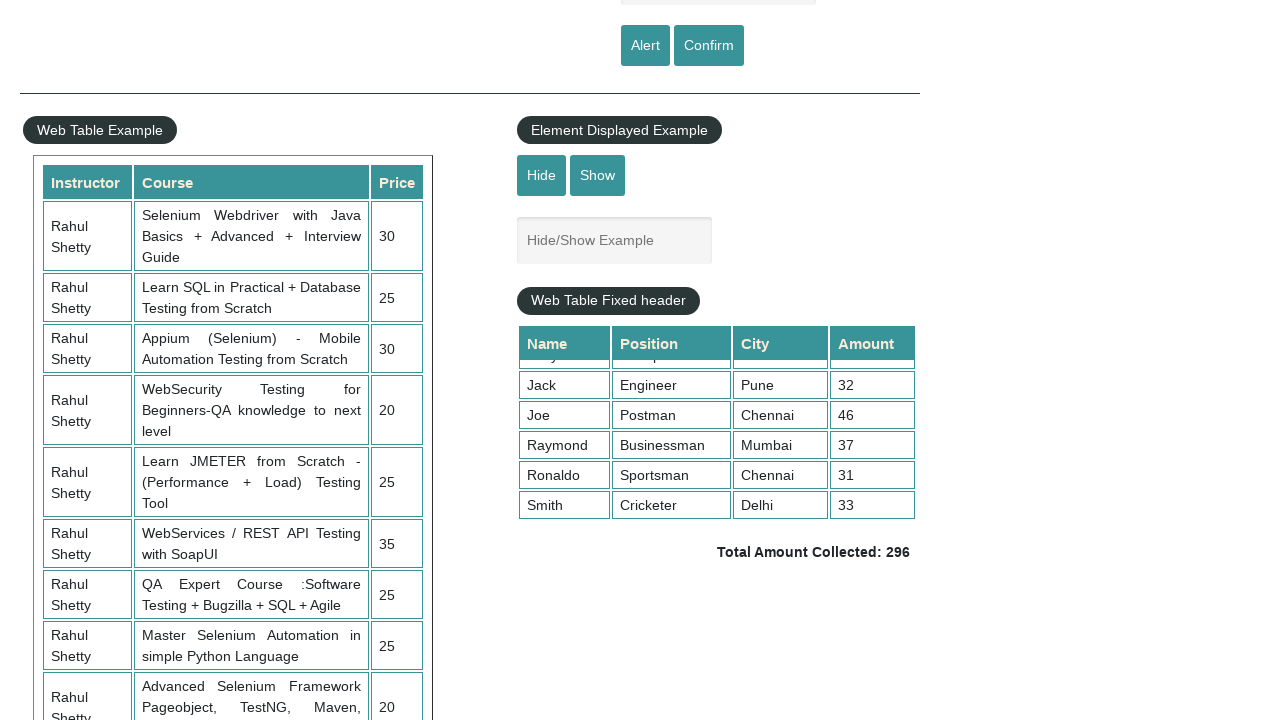

Retrieved all values from table column 4 (9 elements)
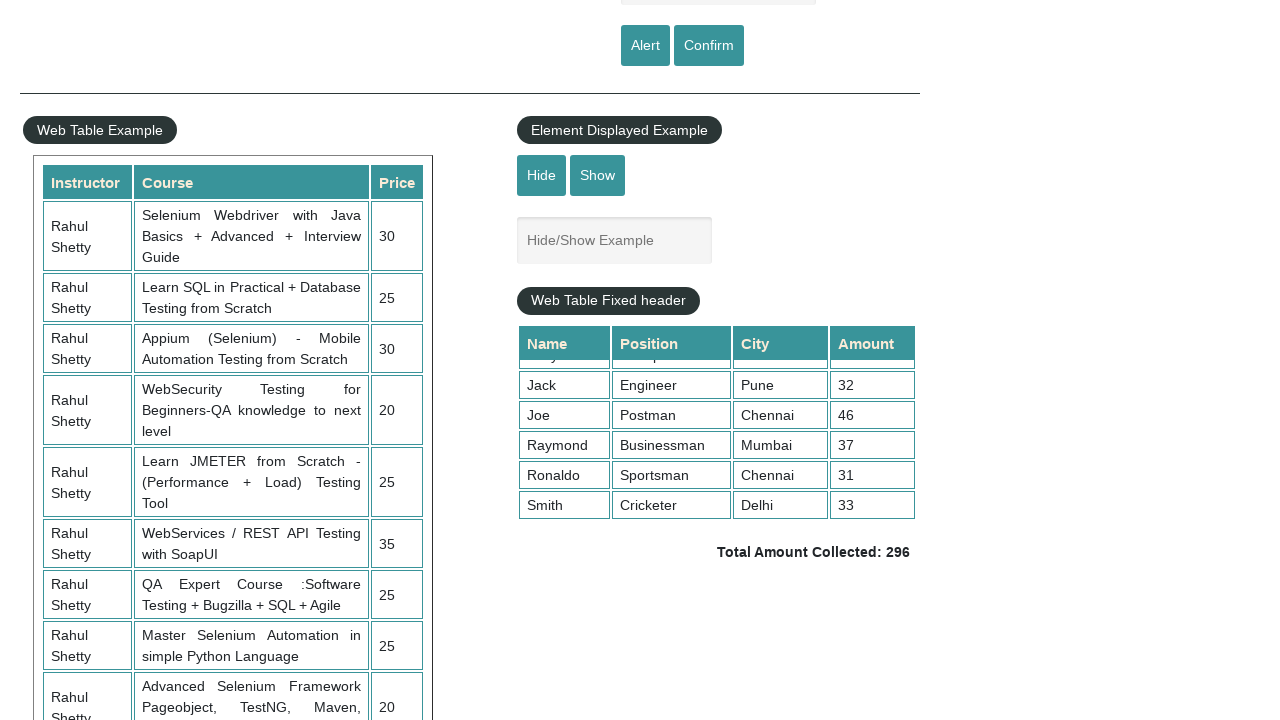

Calculated sum of all column 4 values: 296
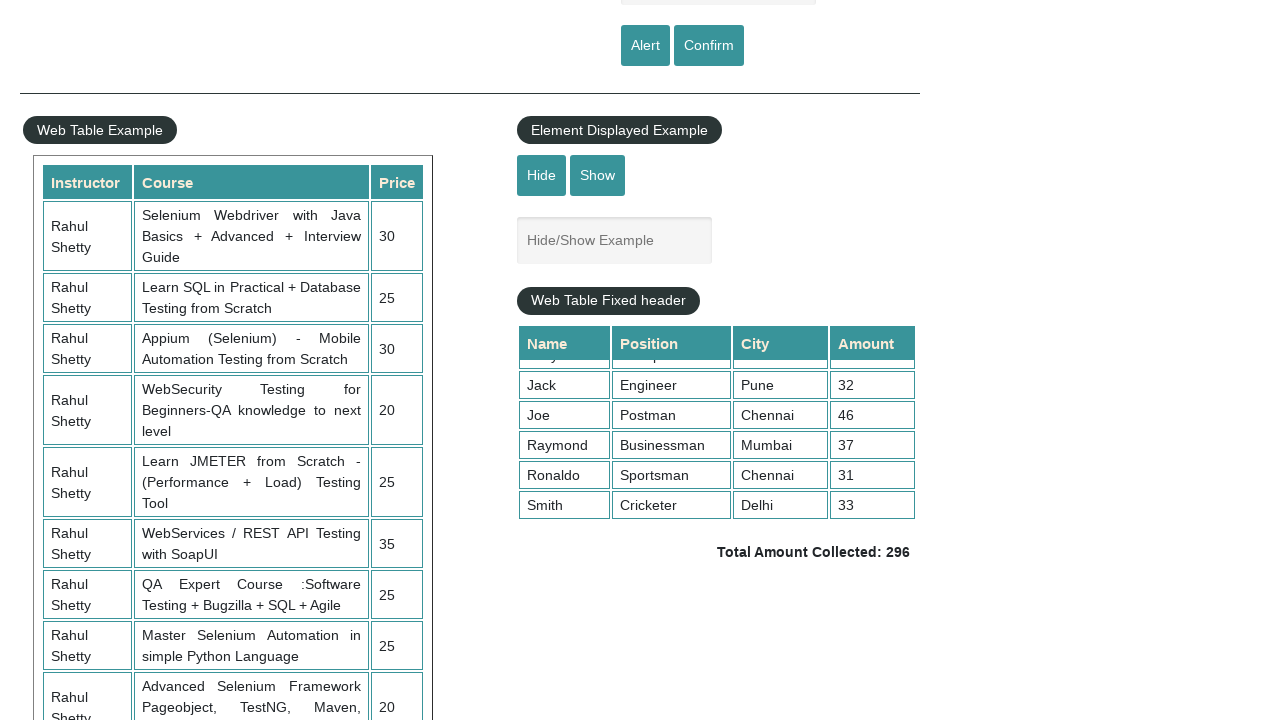

Retrieved displayed total amount:  Total Amount Collected: 296 
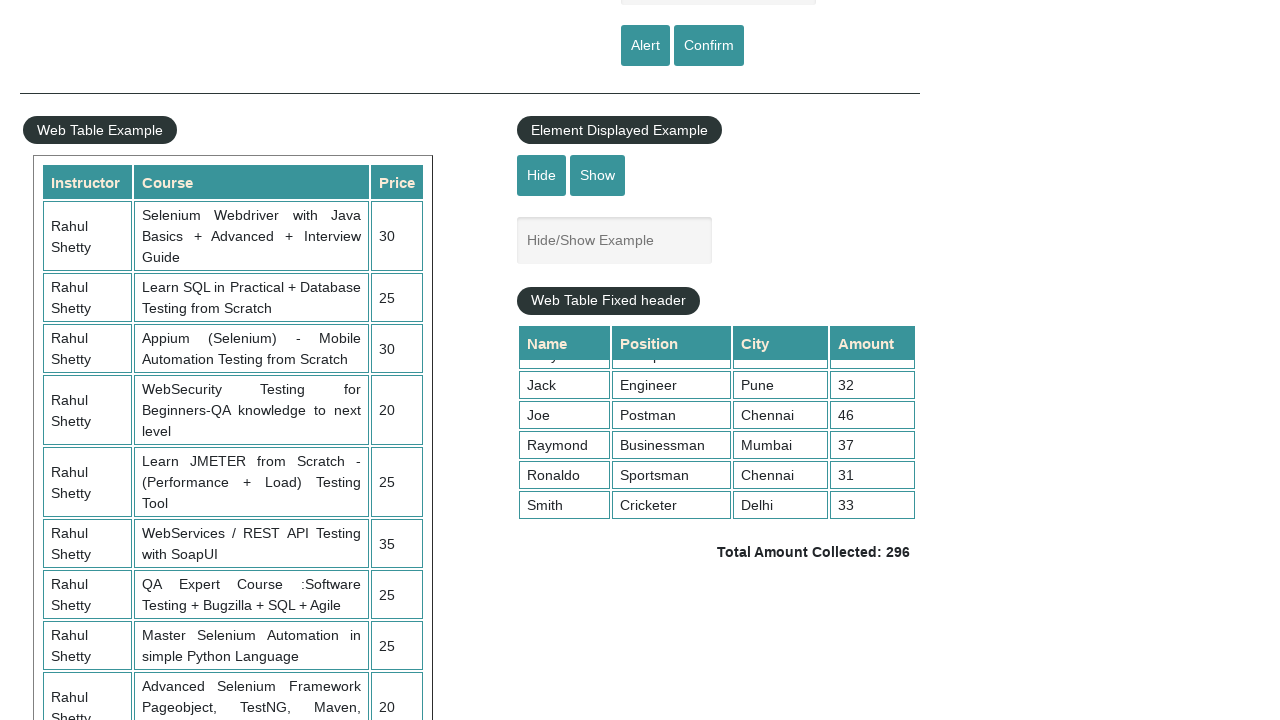

Parsed displayed total value: 296
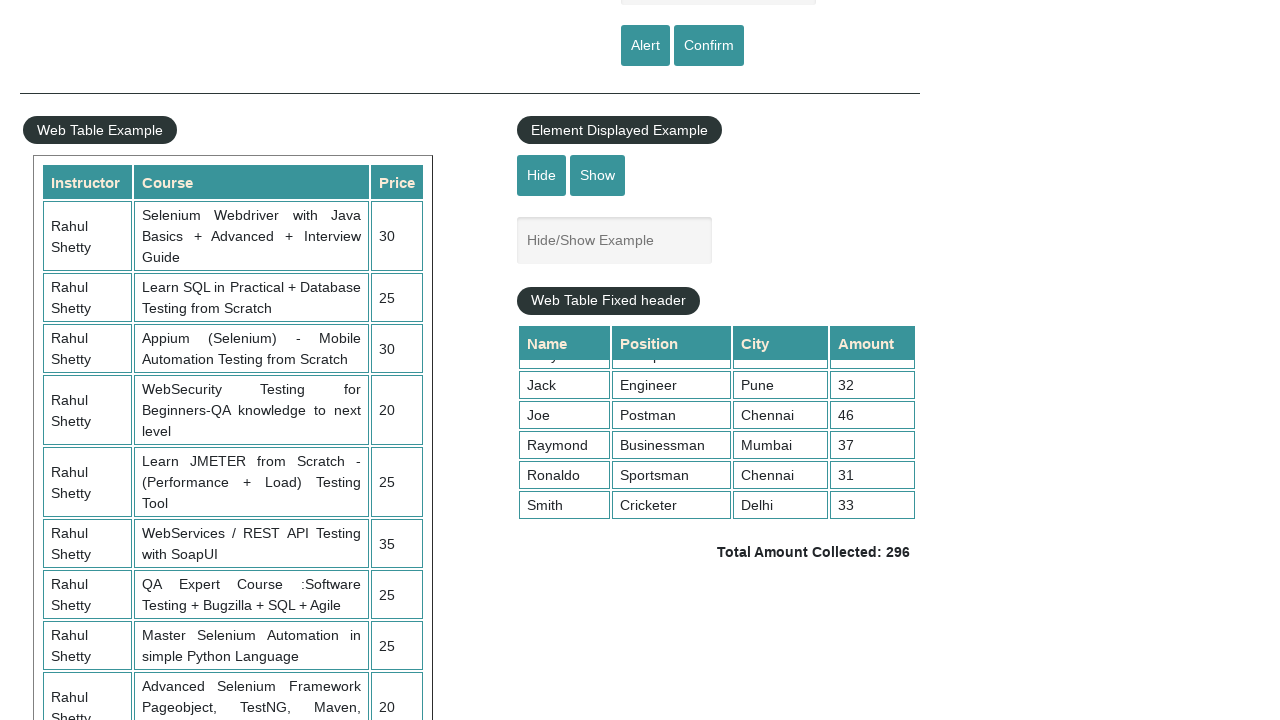

Verified calculated sum (296) matches displayed total (296)
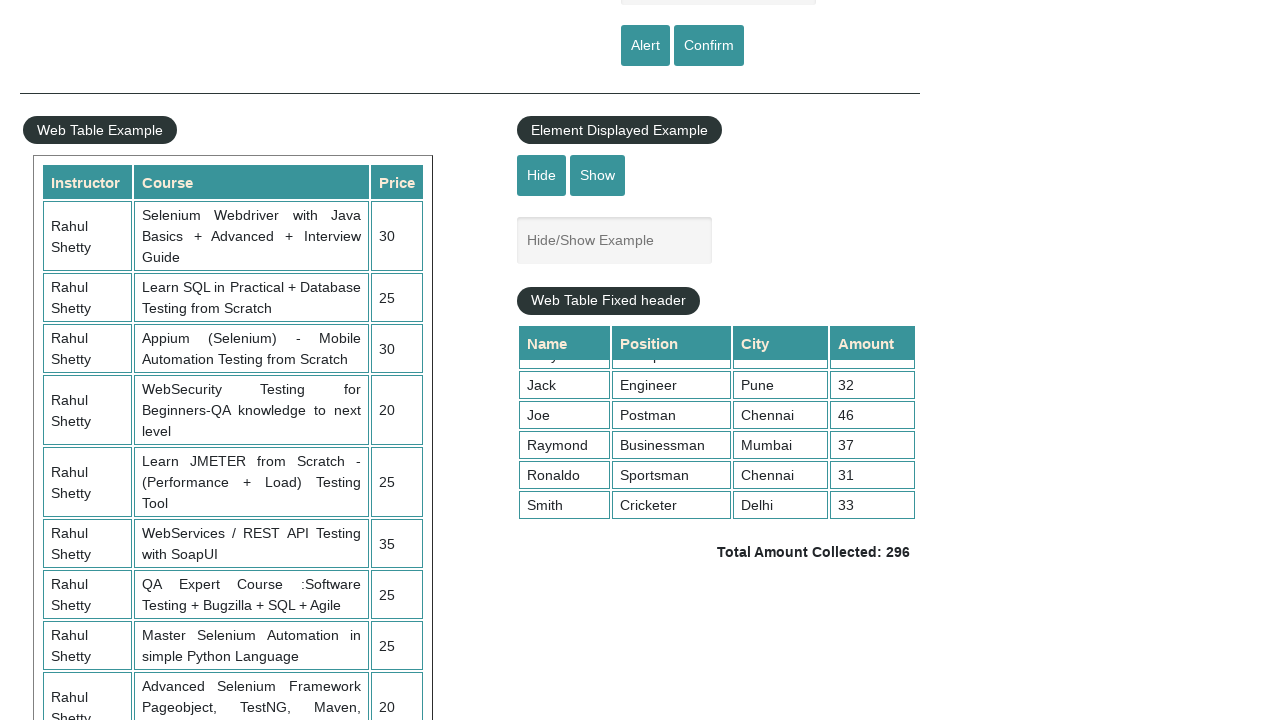

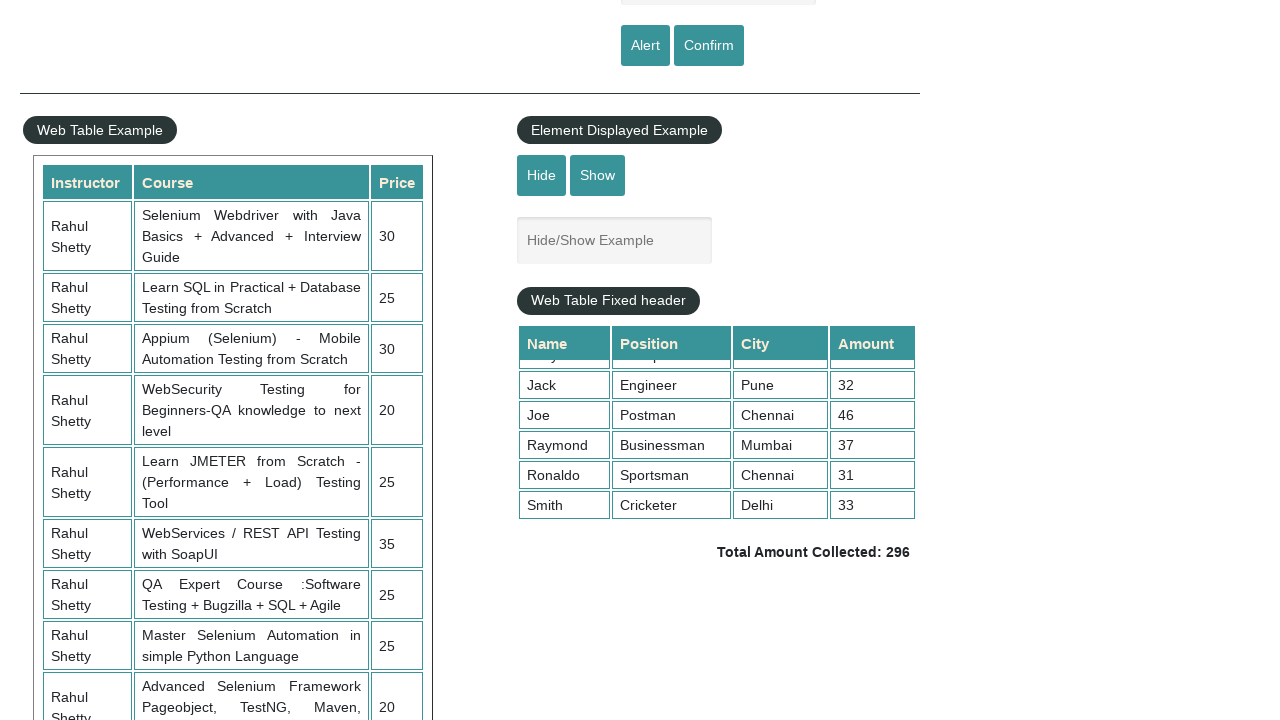